Navigates to the Selenium downloads page and clicks on a download link to download a PDF file

Starting URL: https://www.selenium.dev/downloads

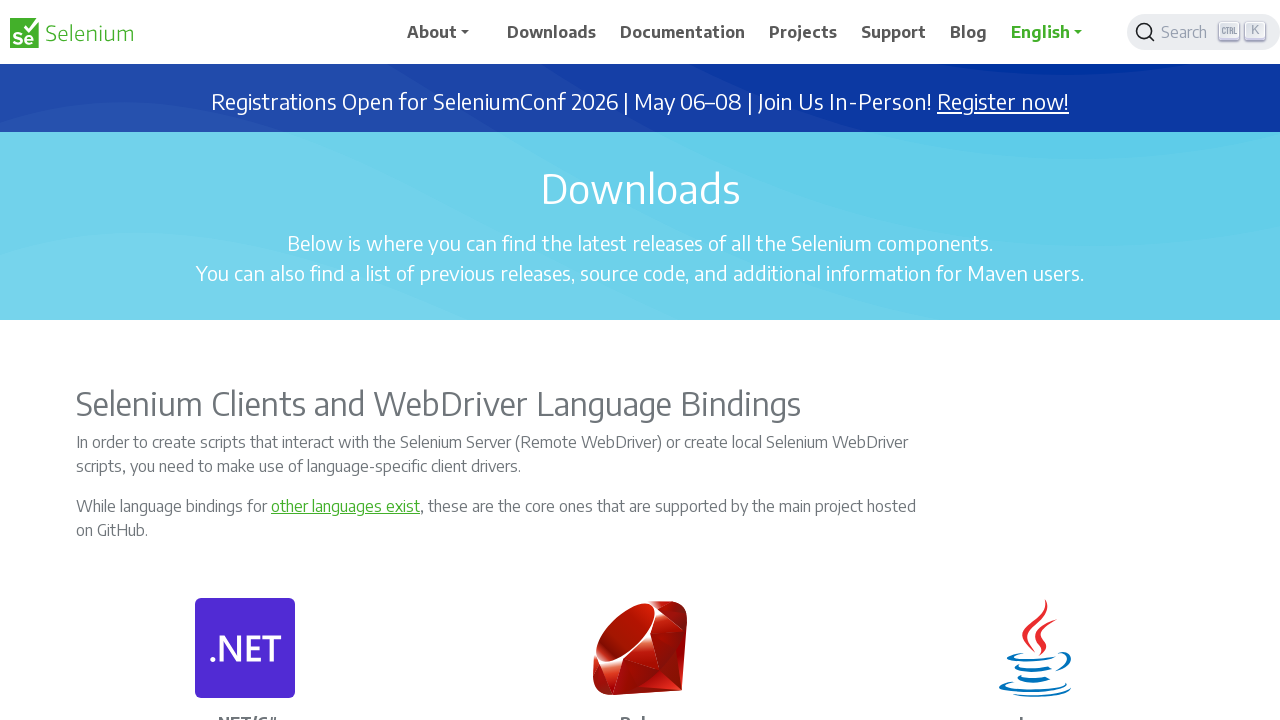

Set viewport size to 1920x1080
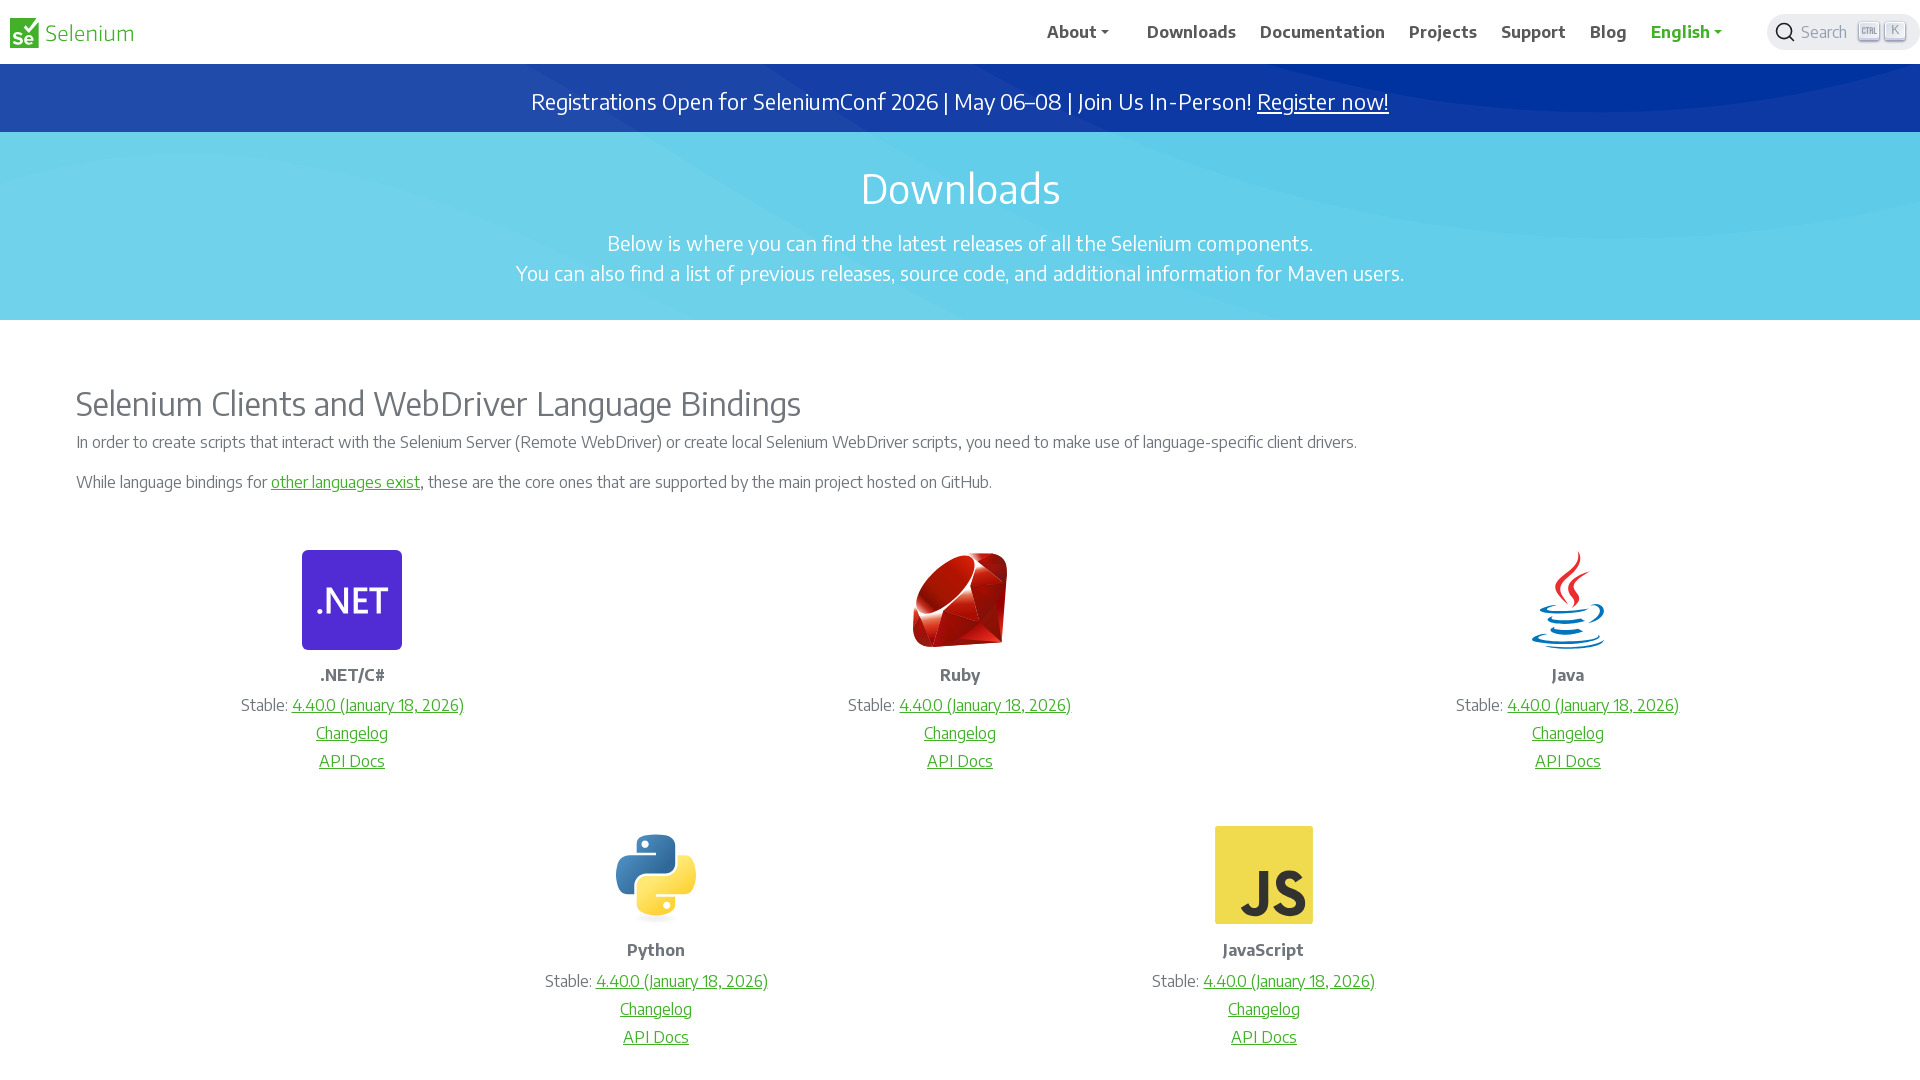

Clicked PDF download link on Selenium downloads page at (1593, 705) on xpath=/html/body/div/main/div[3]/div[3]/div/div[2]/p[2]/a
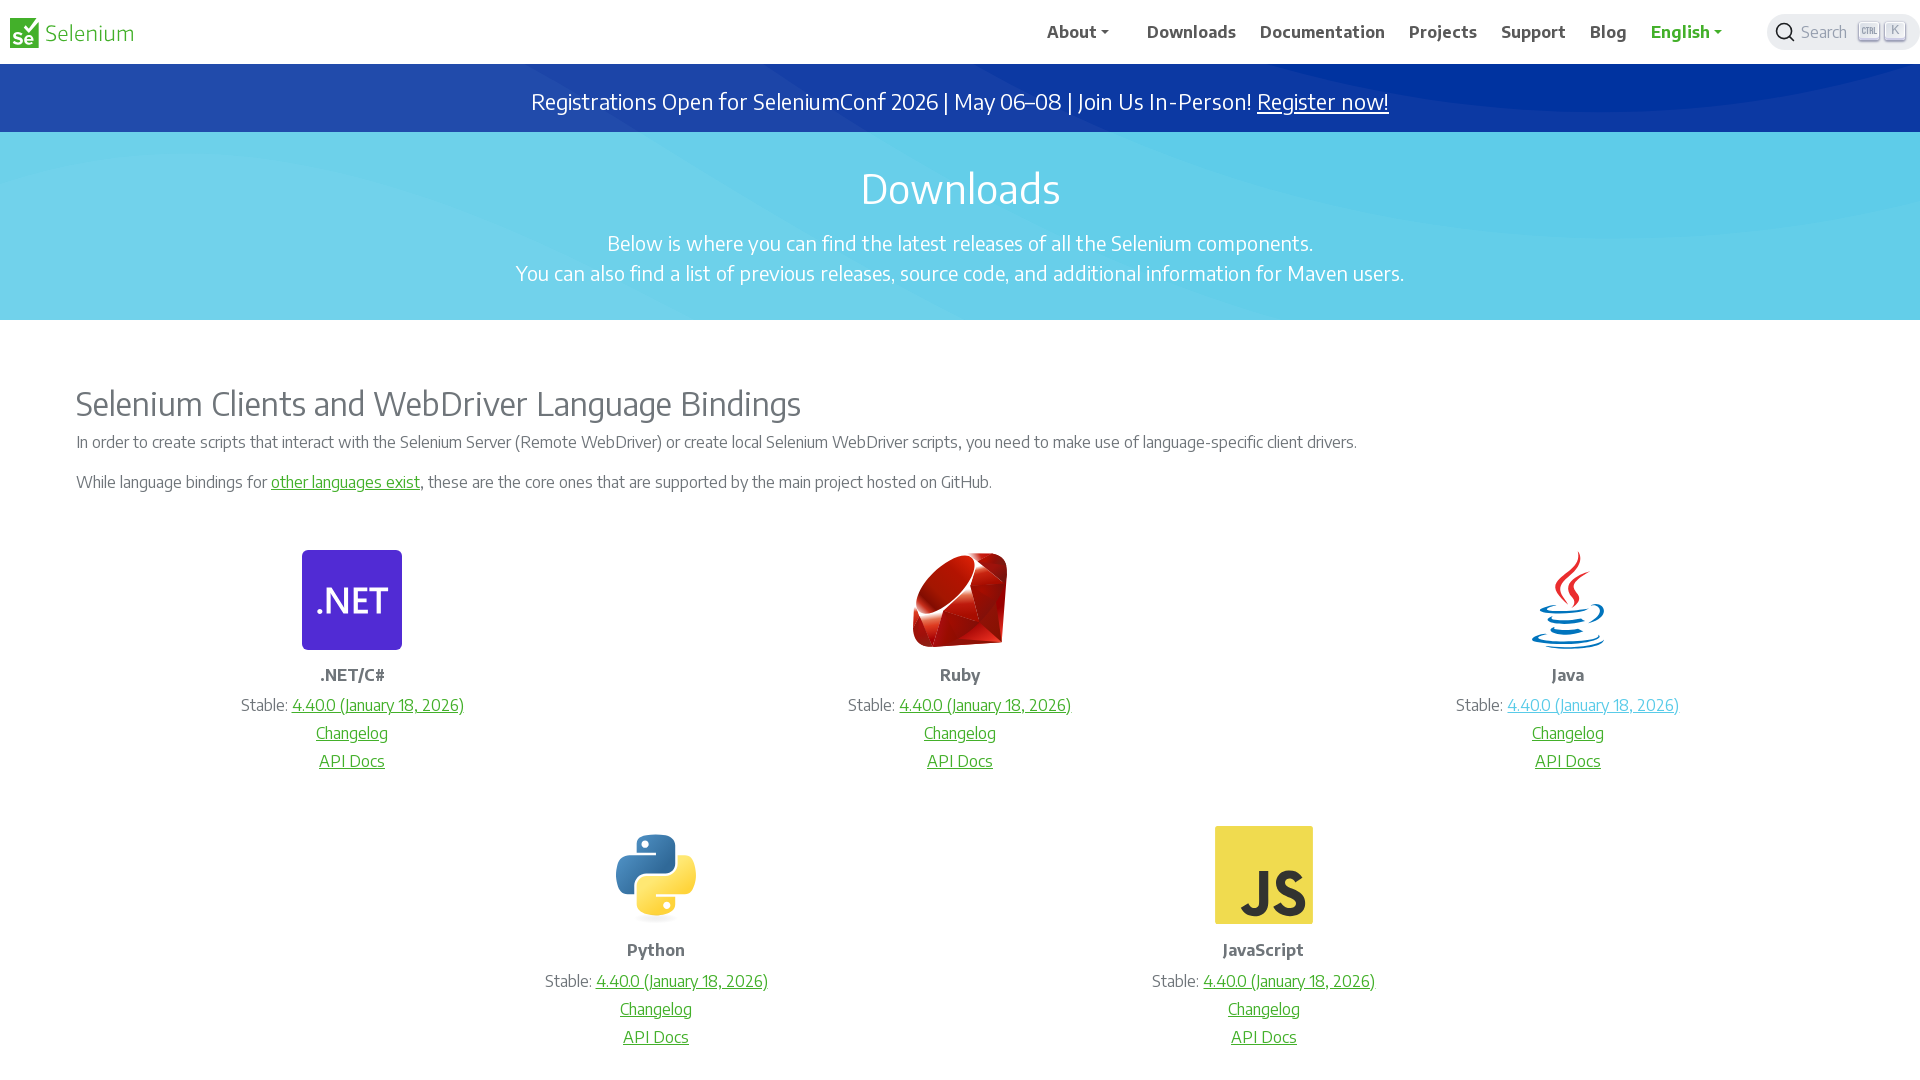

Waited 2 seconds for download to initiate
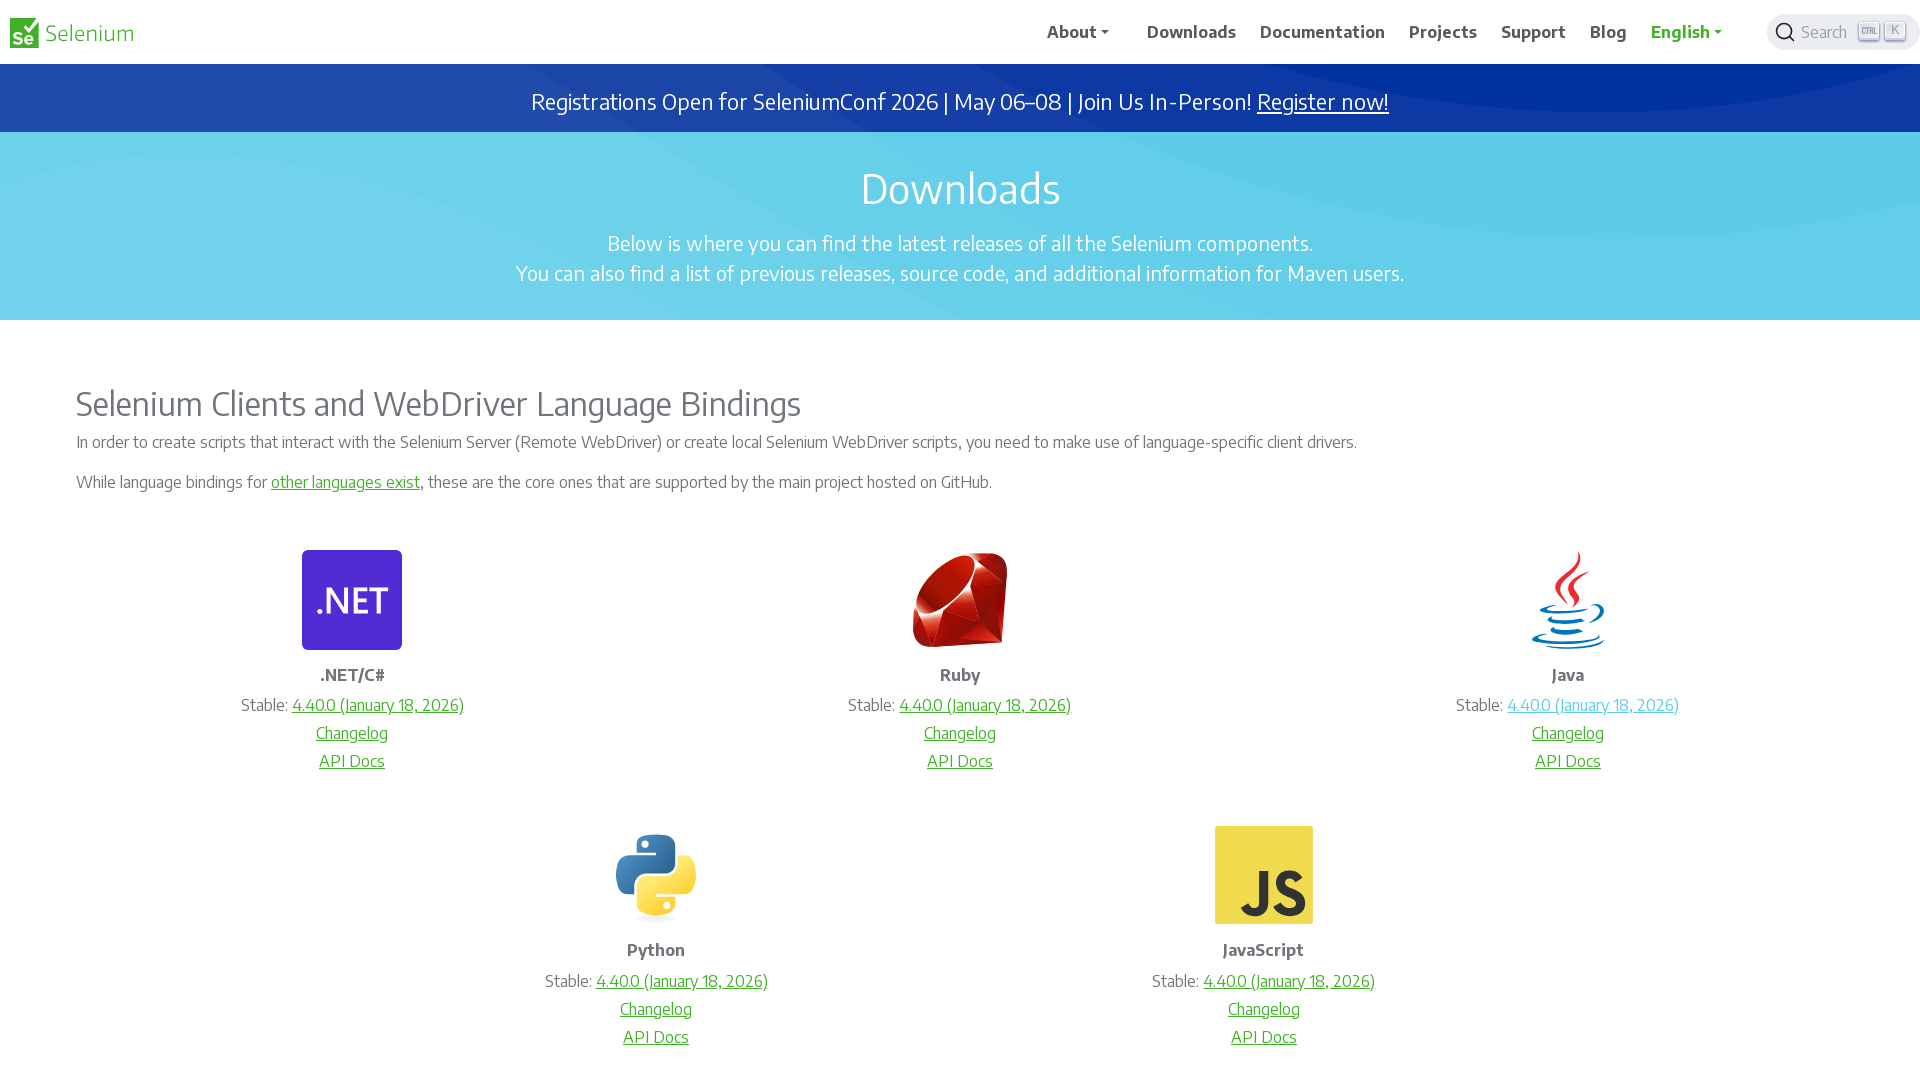

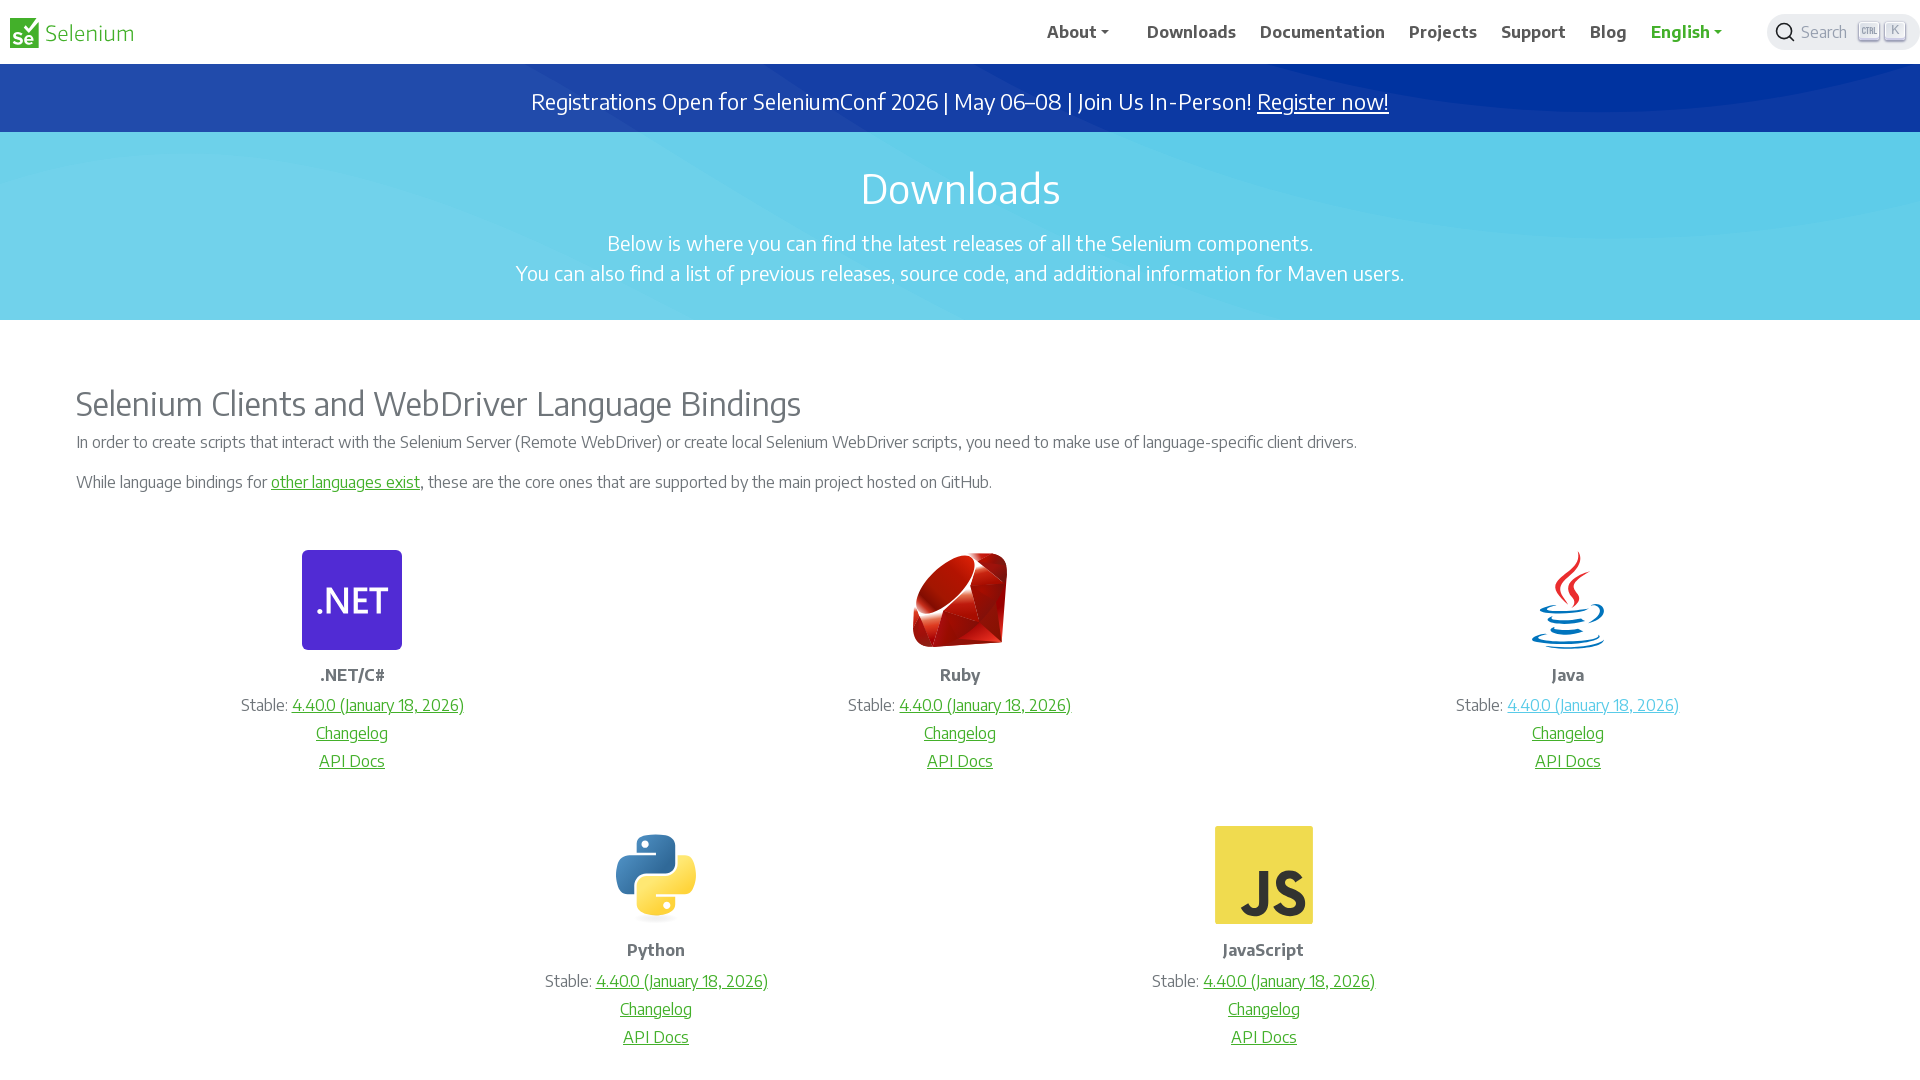